Tests the SeleniumBase demo page by verifying text and elements, then filling a textarea and clicking a button

Starting URL: https://seleniumbase.io/demo_page

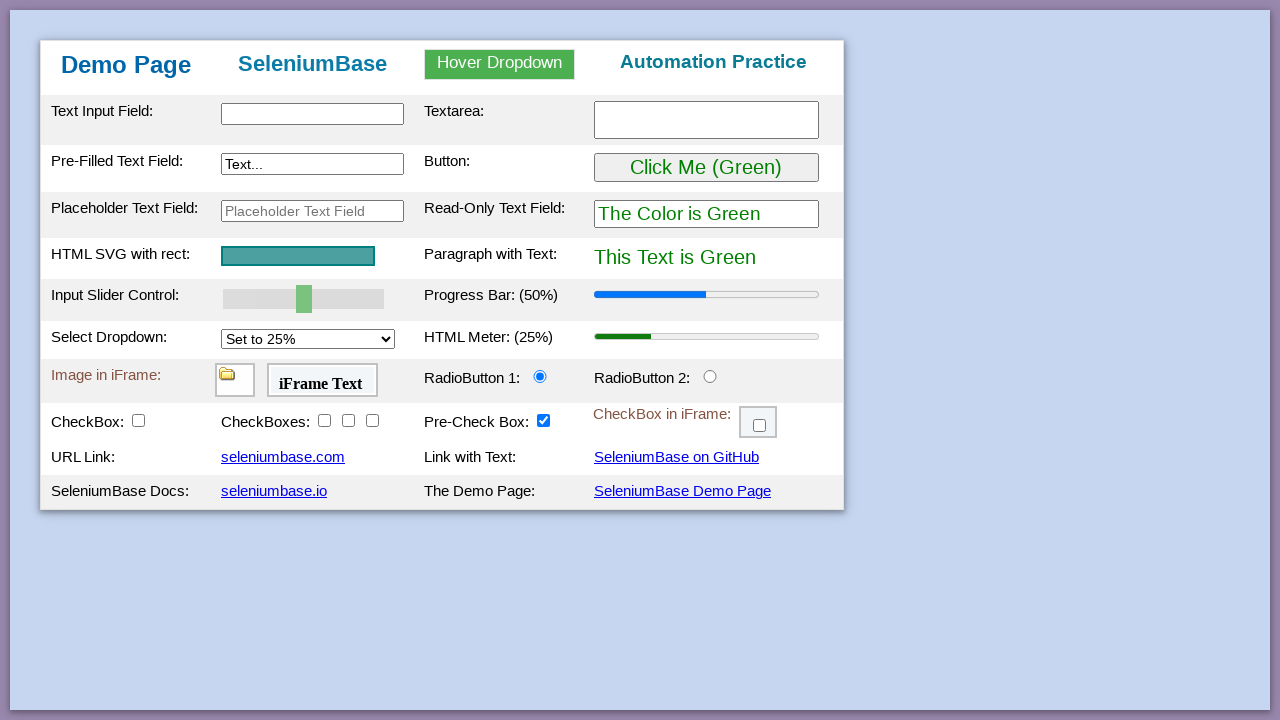

Verified 'SeleniumBase' text in heading
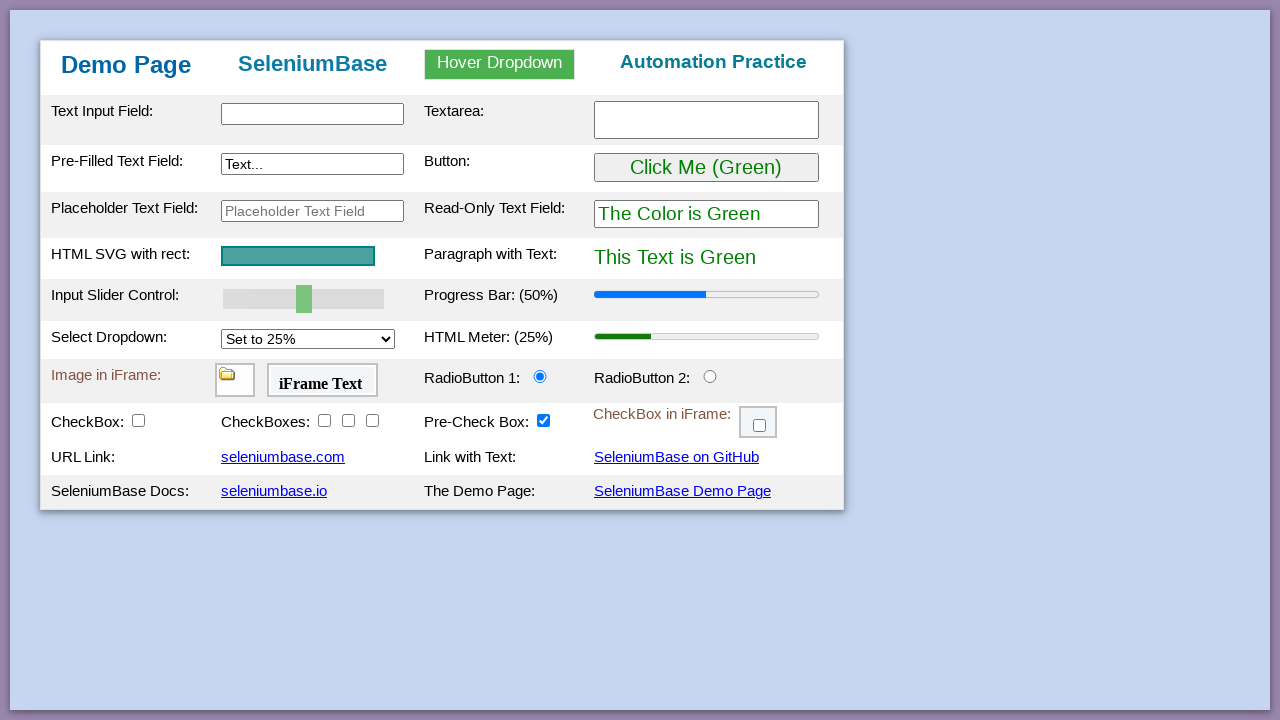

Waited for input element to be present
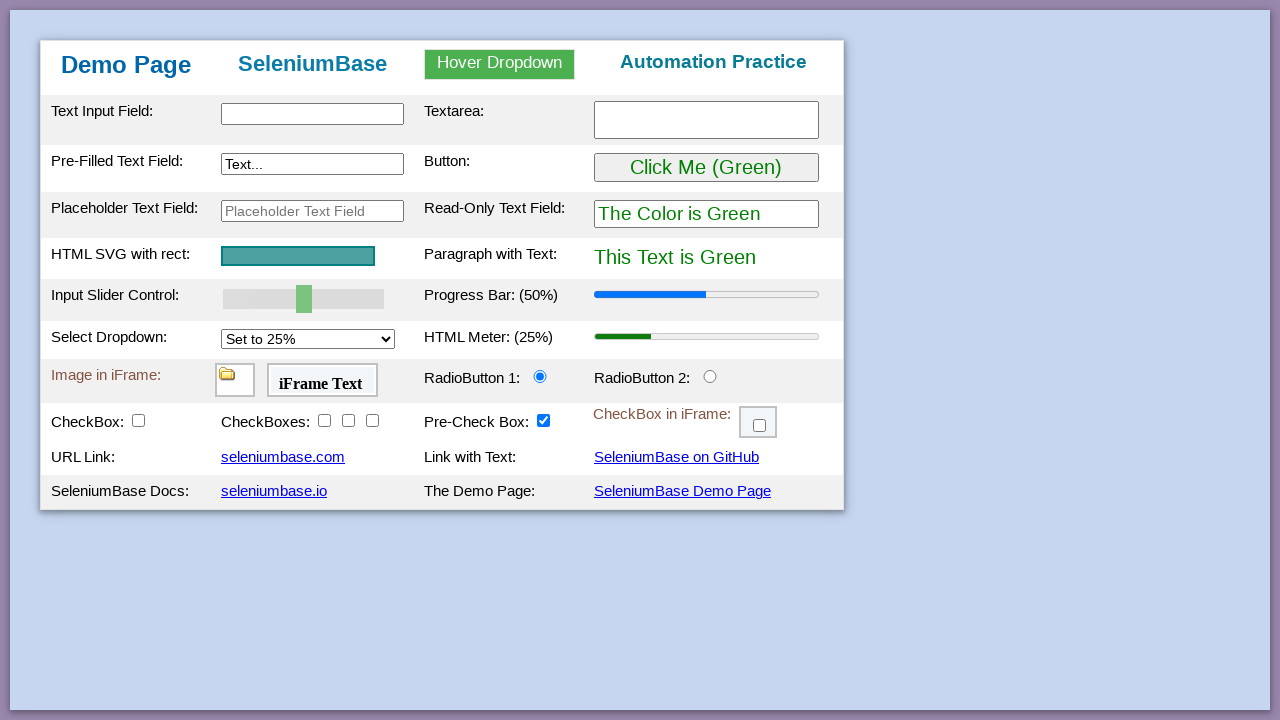

Filled textarea with 'This is me' on #myTextarea
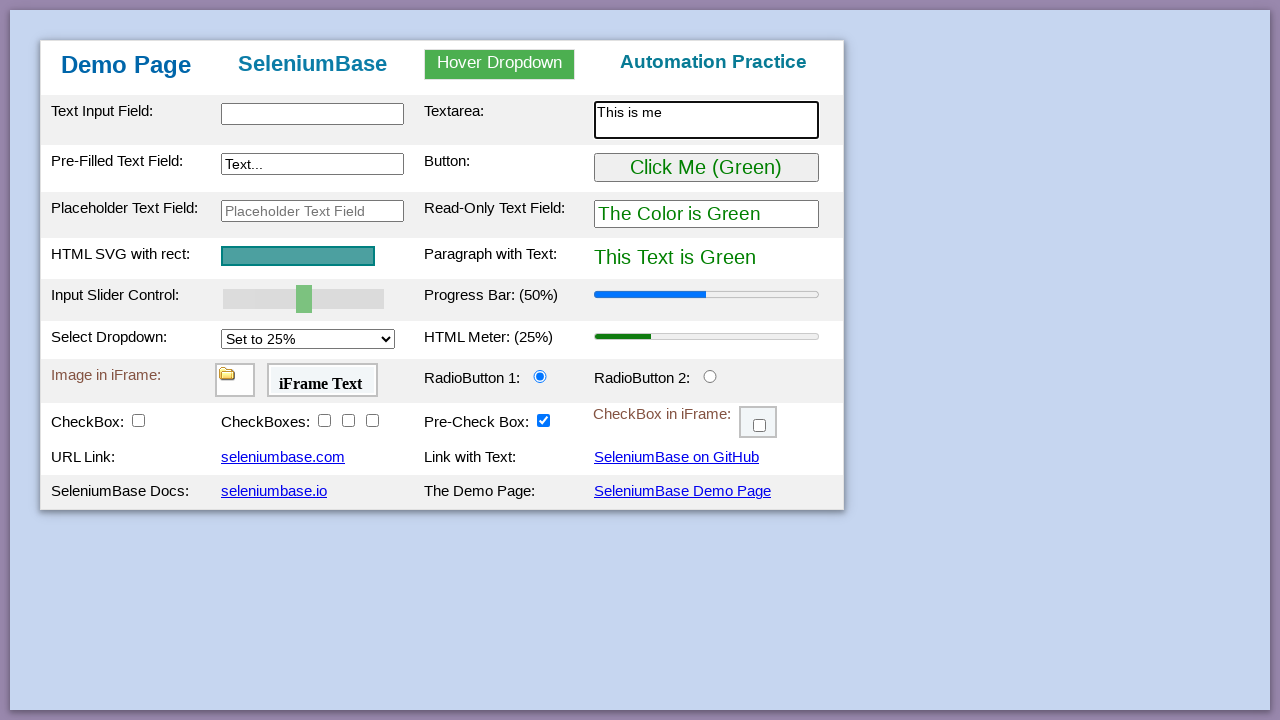

Clicked the submit button at (706, 168) on #myButton
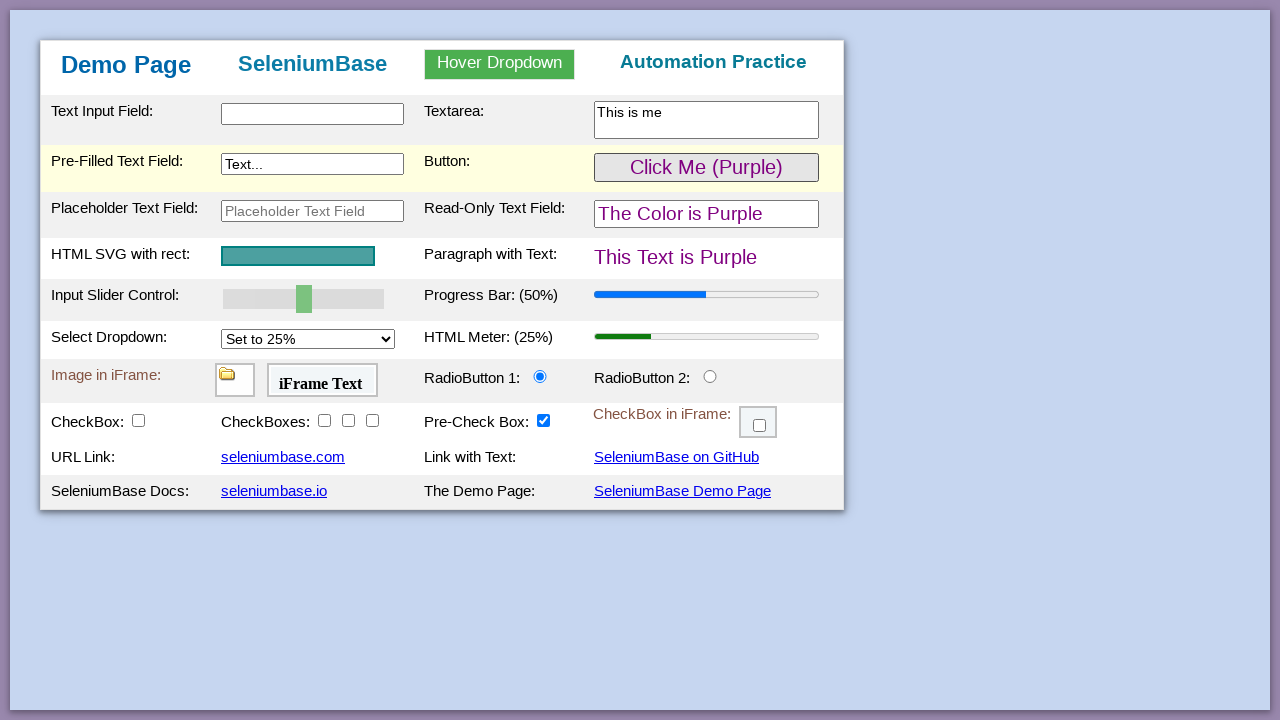

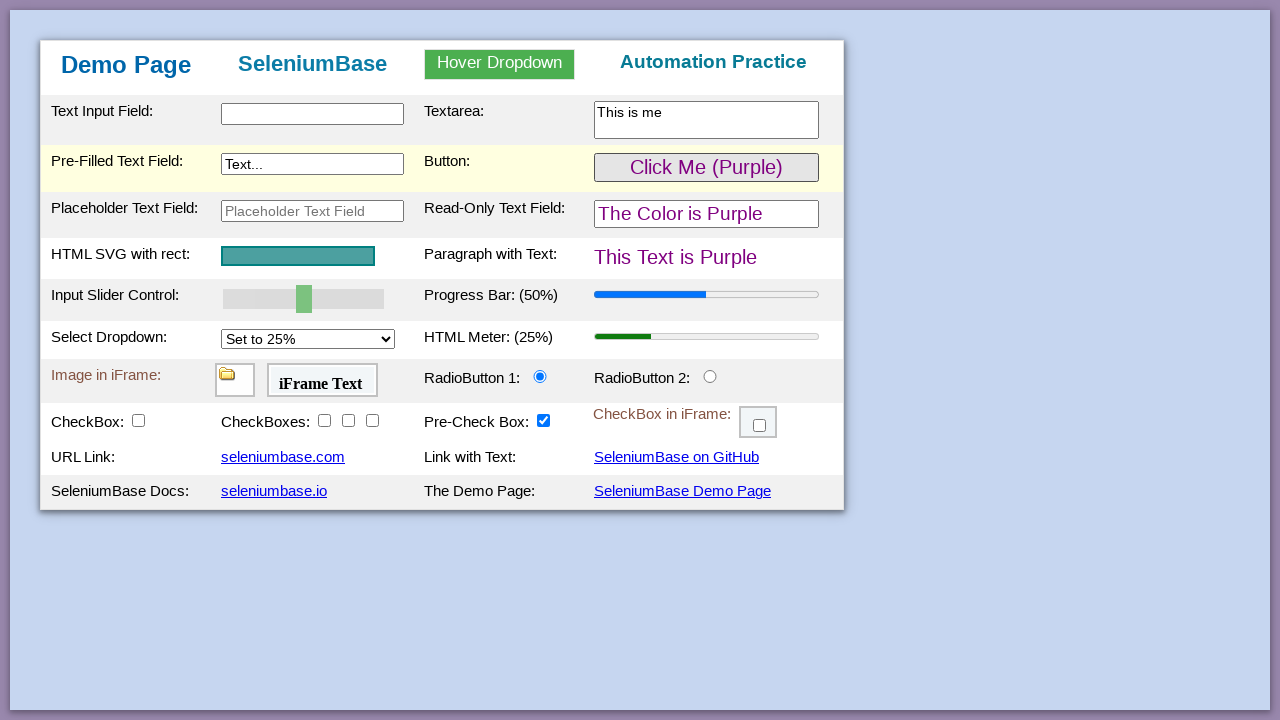